Tests dropdown selection using the Select helper by selecting "Option 1" by visible text and verifying the selection.

Starting URL: https://the-internet.herokuapp.com/dropdown

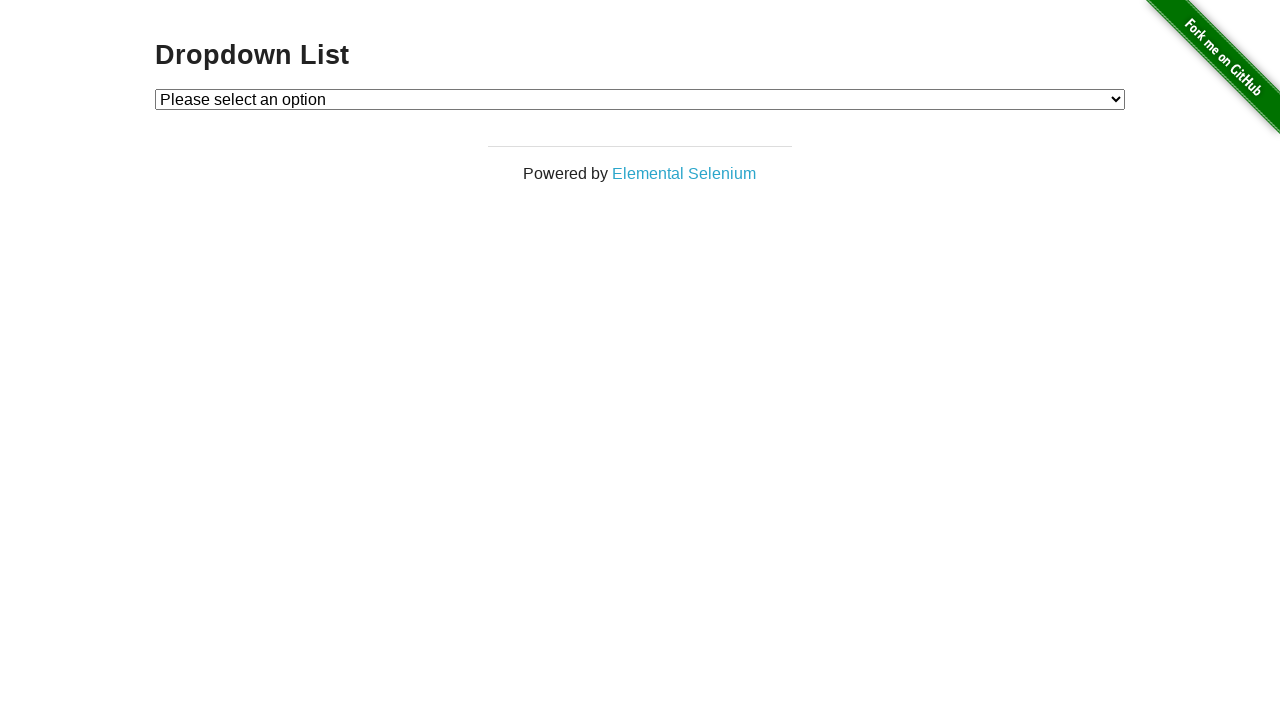

Waited for dropdown element to be present
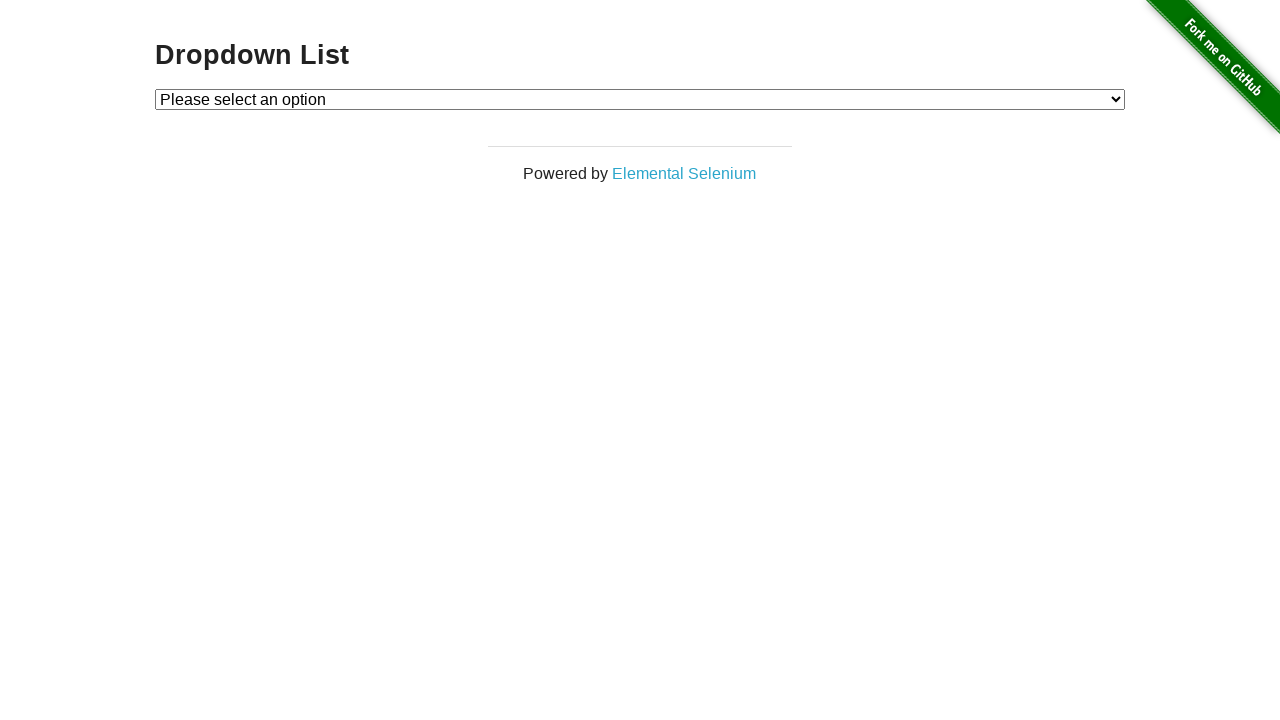

Selected 'Option 1' from dropdown by visible text on #dropdown
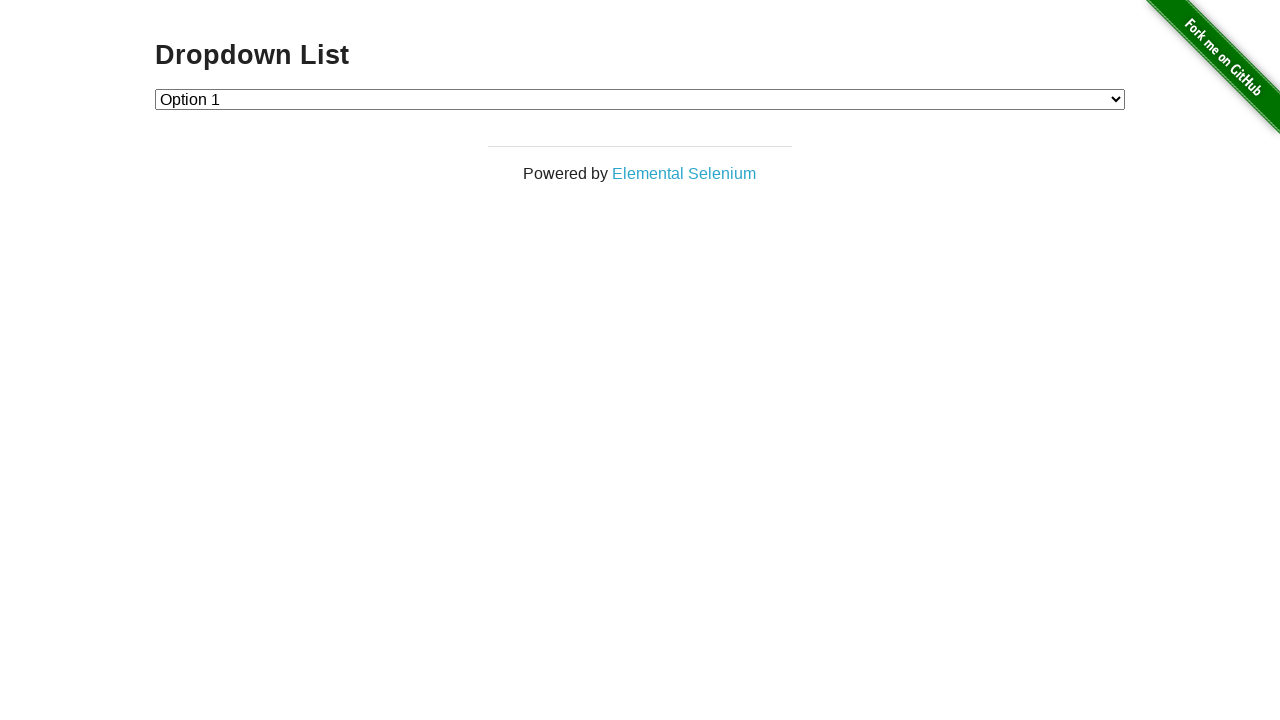

Retrieved selected option text from dropdown
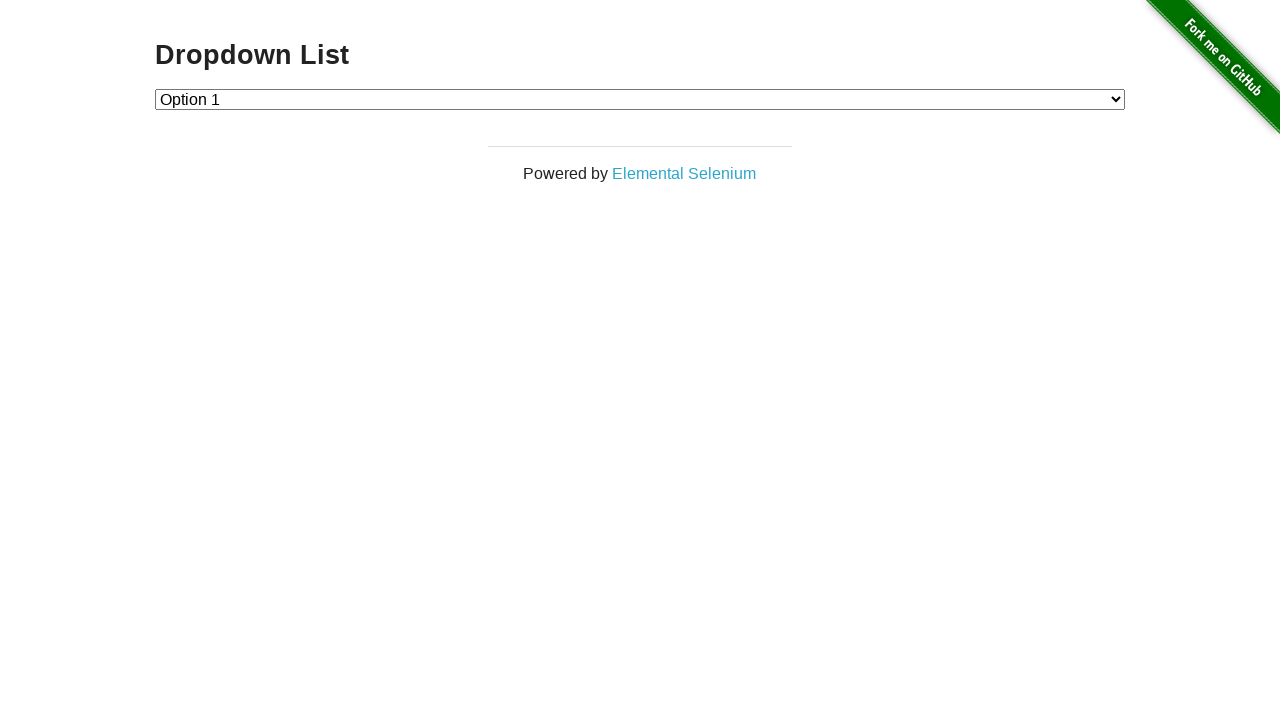

Verified that selected option text matches 'Option 1'
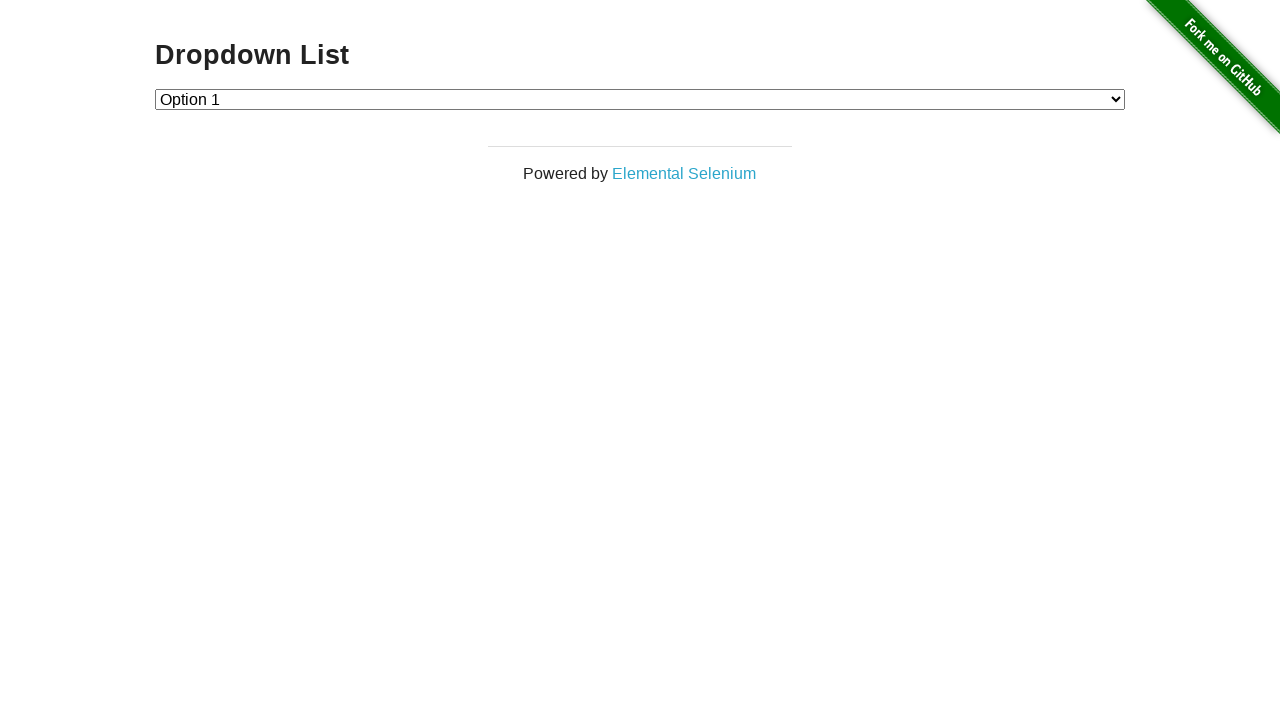

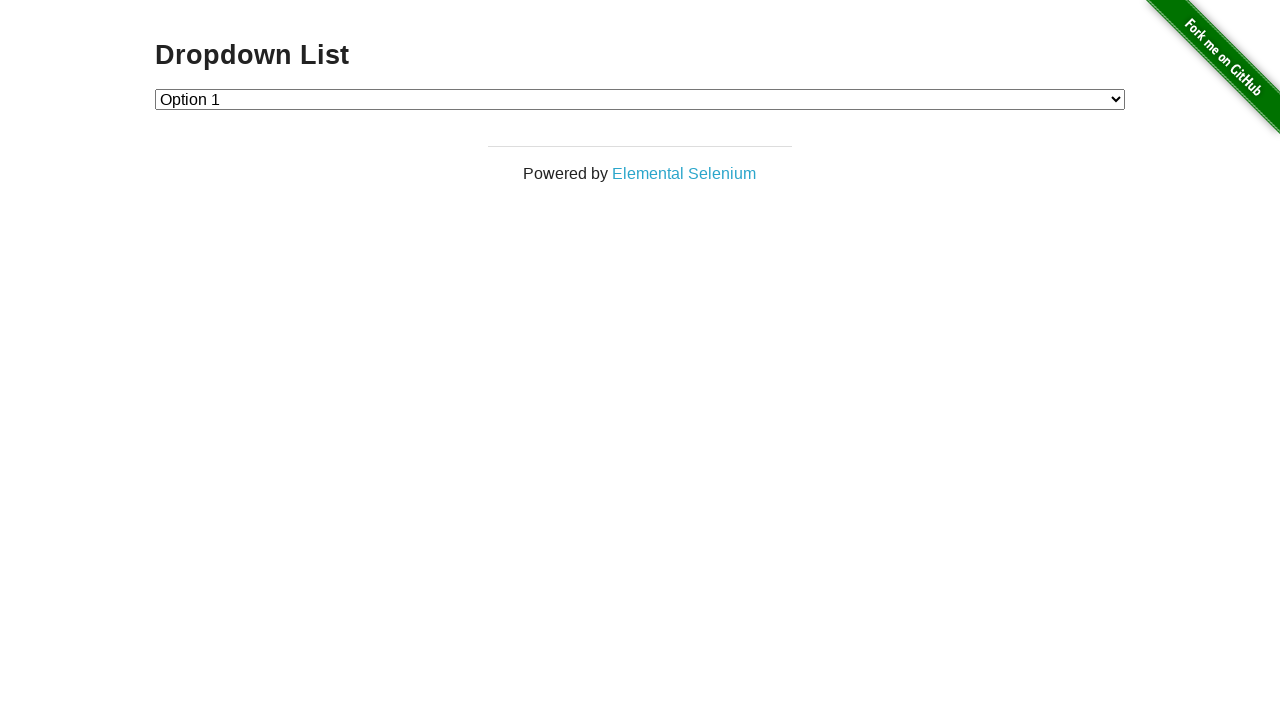